Tests that payment system logos (Visa, MasterCard, Verified By Visa, MasterCard Secure Code, and Белкарт) are present on the MTS Belarus homepage by checking for images with specific alt attributes.

Starting URL: https://www.mts.by

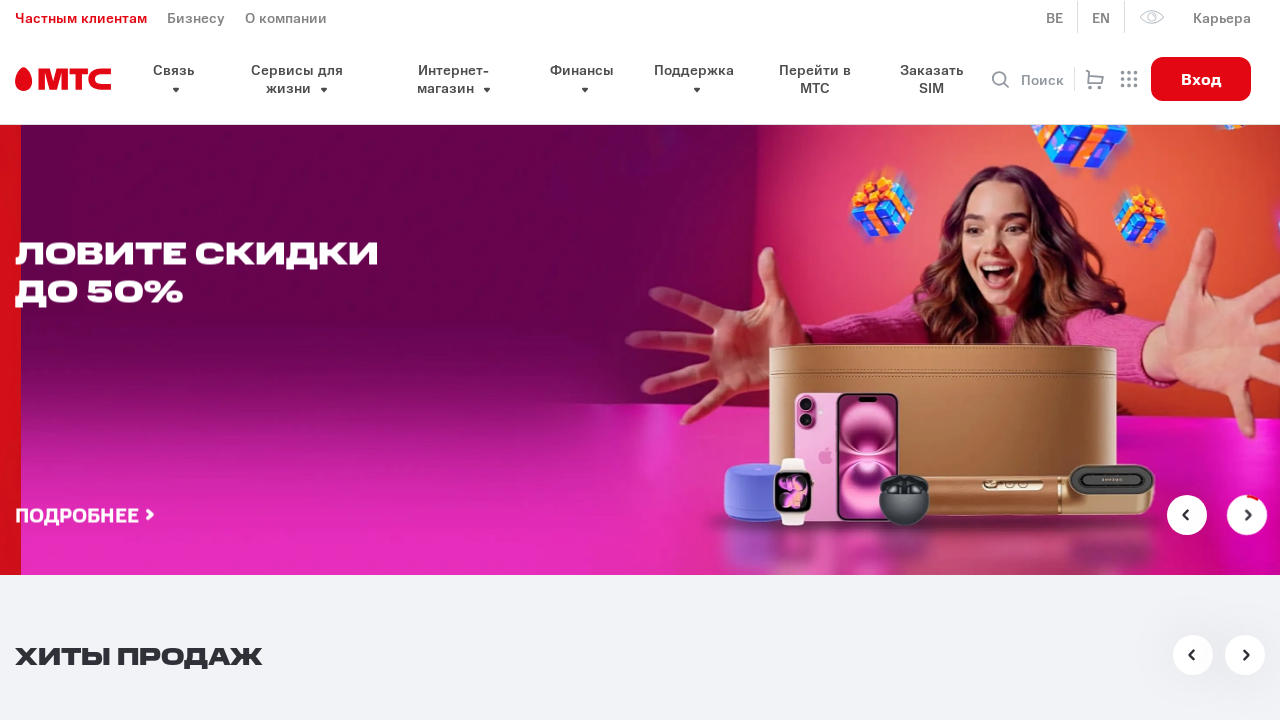

Page loaded (domcontentloaded state reached)
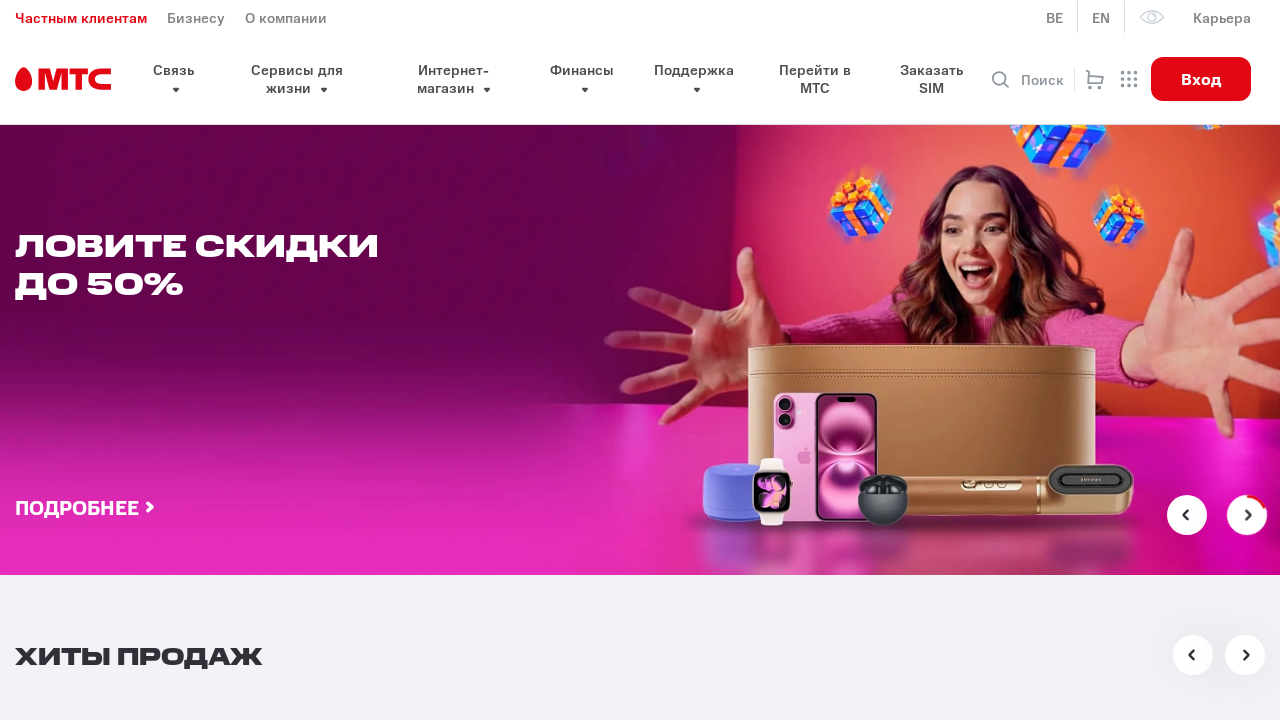

Verified Visa logo is present on the page
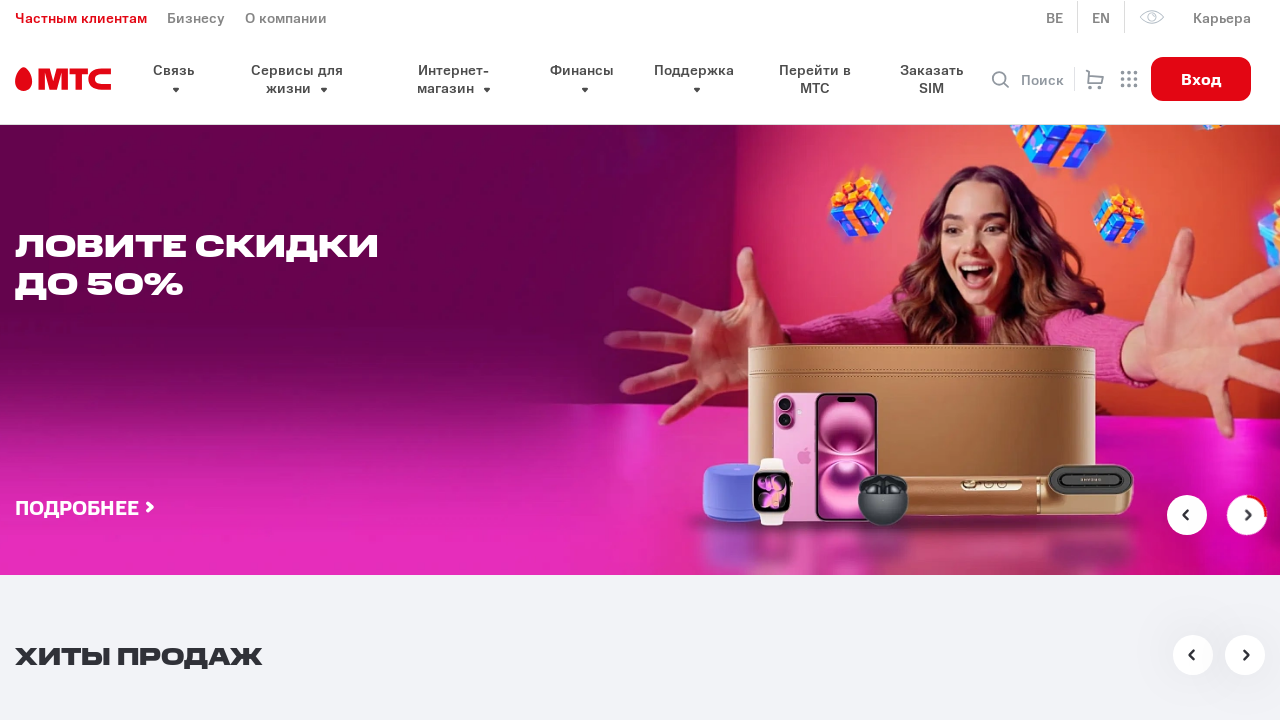

Verified MasterCard logo is present on the page
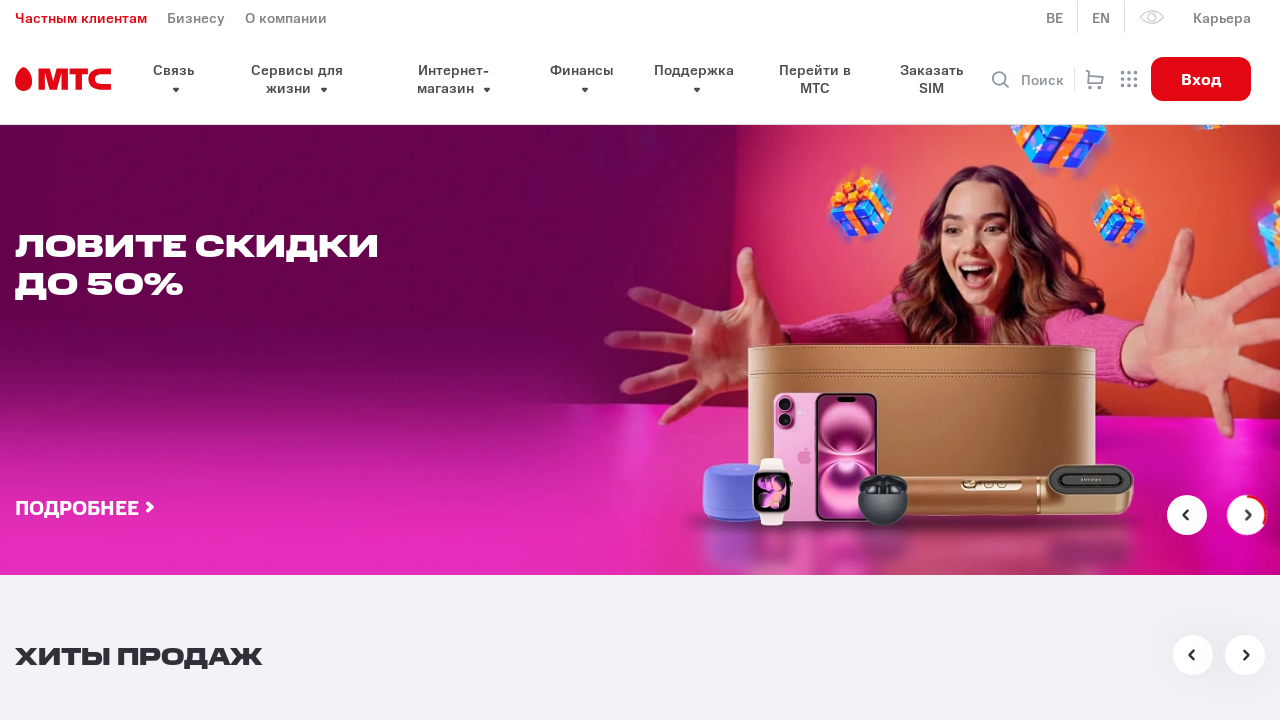

Verified Verified By Visa logo is present on the page
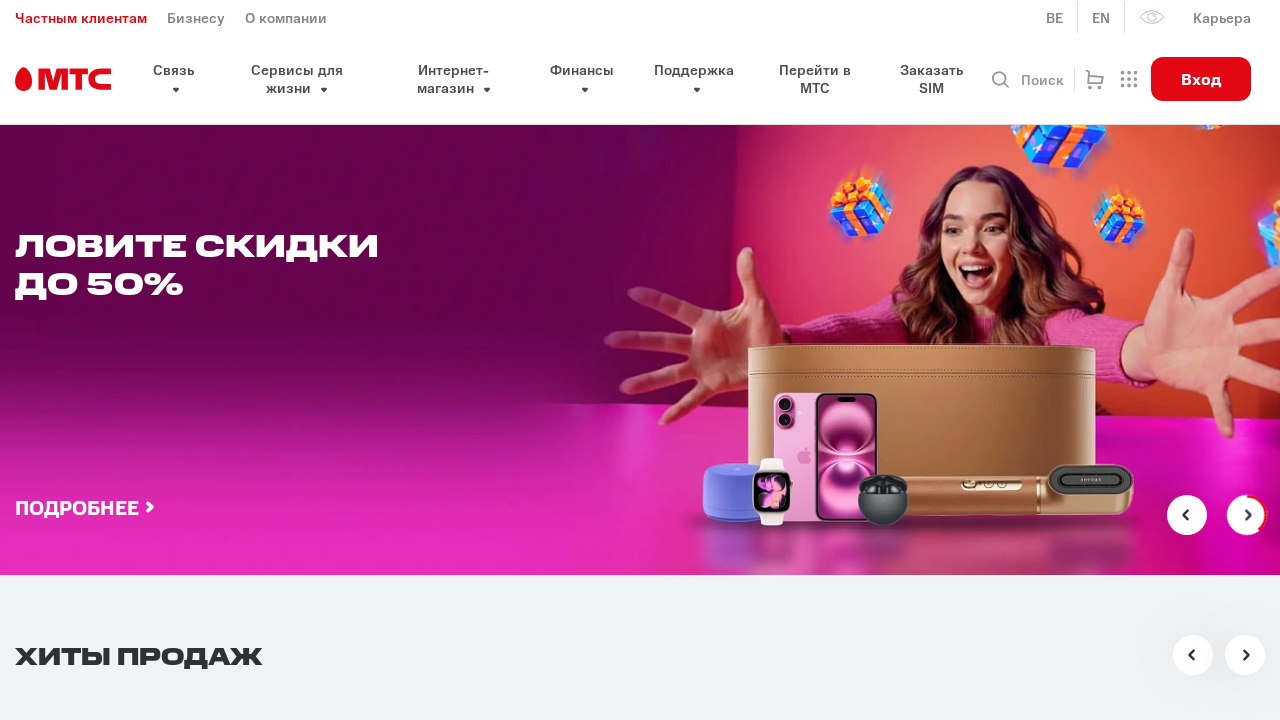

Verified MasterCard Secure Code logo is present on the page
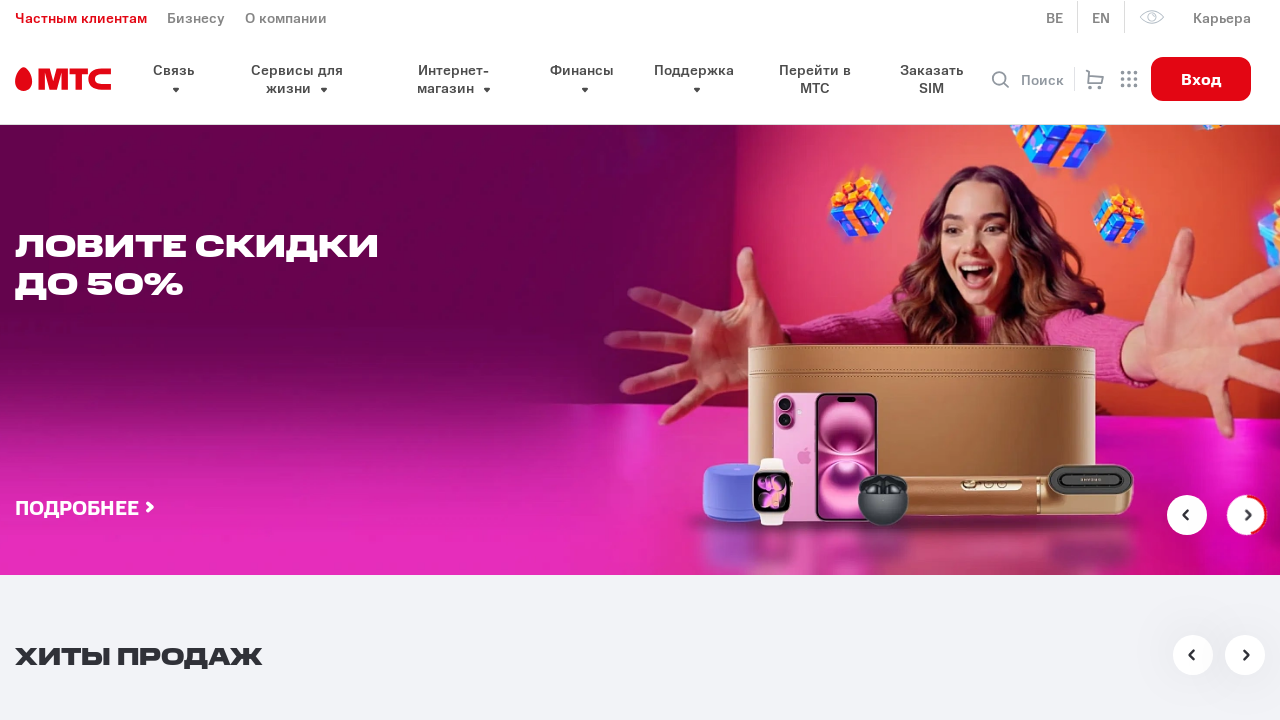

Verified Белкарт logo is present on the page
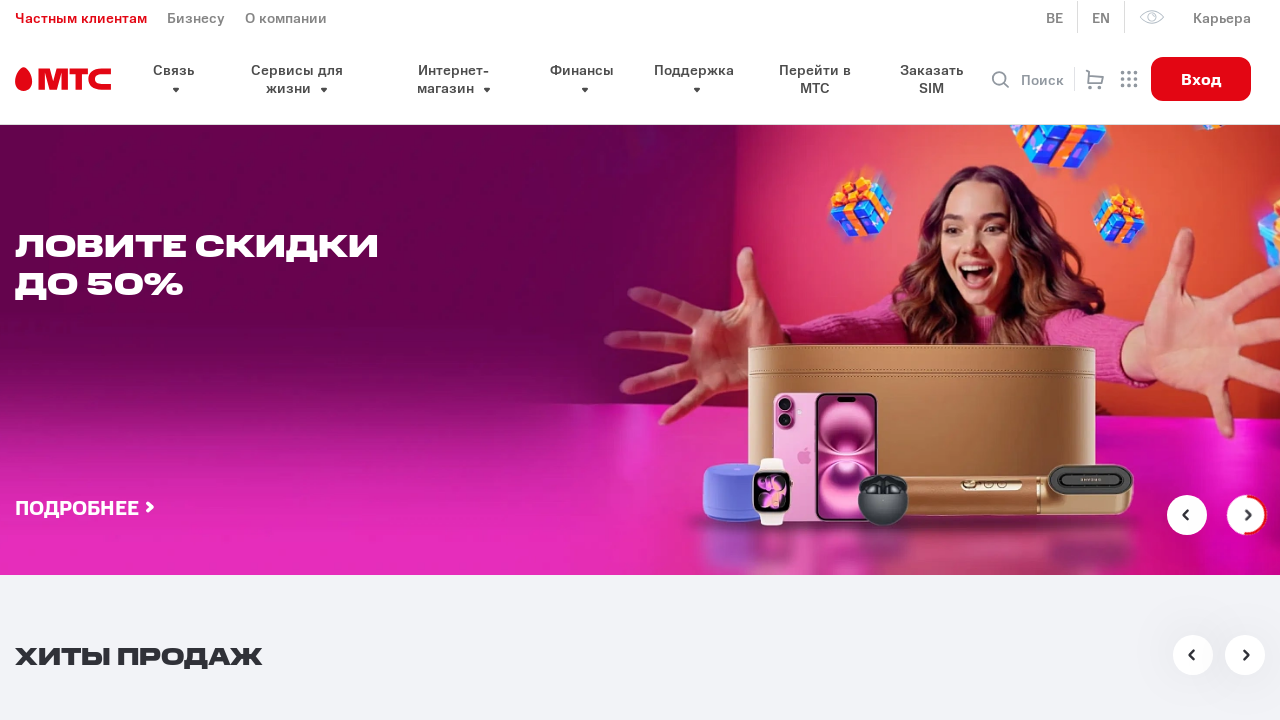

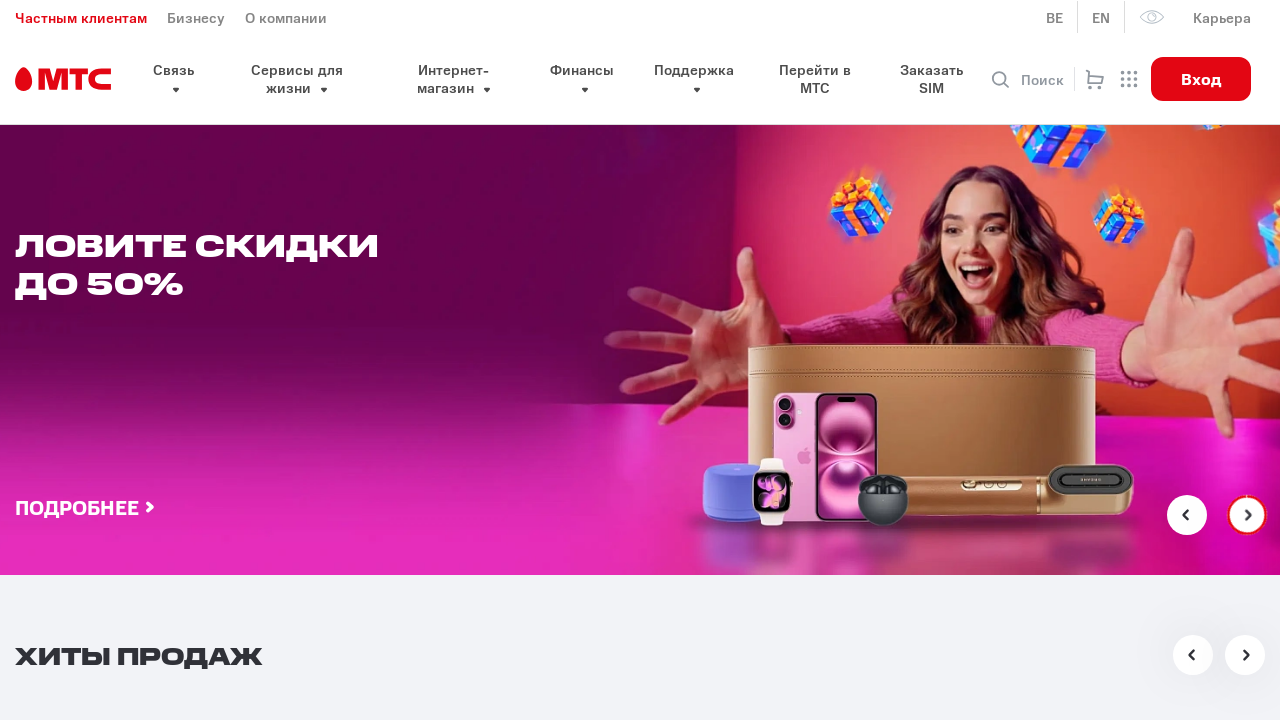